Tests iframe handling by switching between single iframe and nested iframes, filling text inputs in each iframe context

Starting URL: http://demo.automationtesting.in/Frames.html

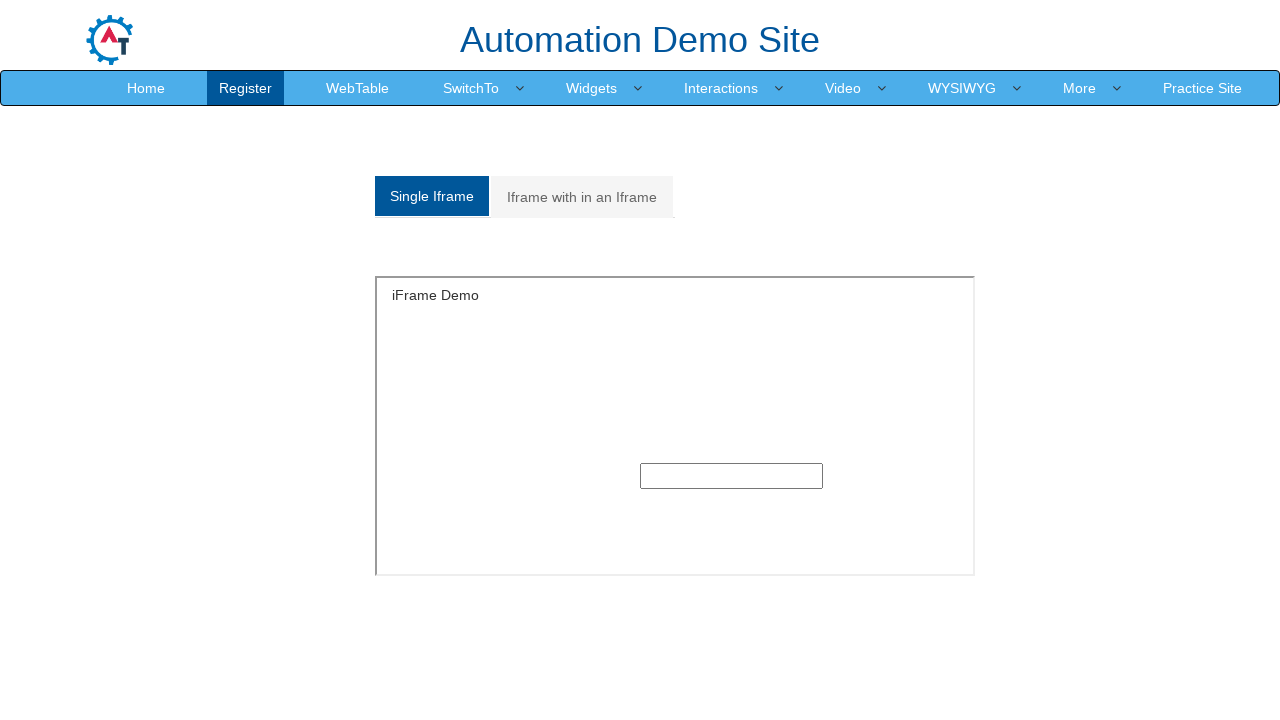

Counted iframes on page: 2 total
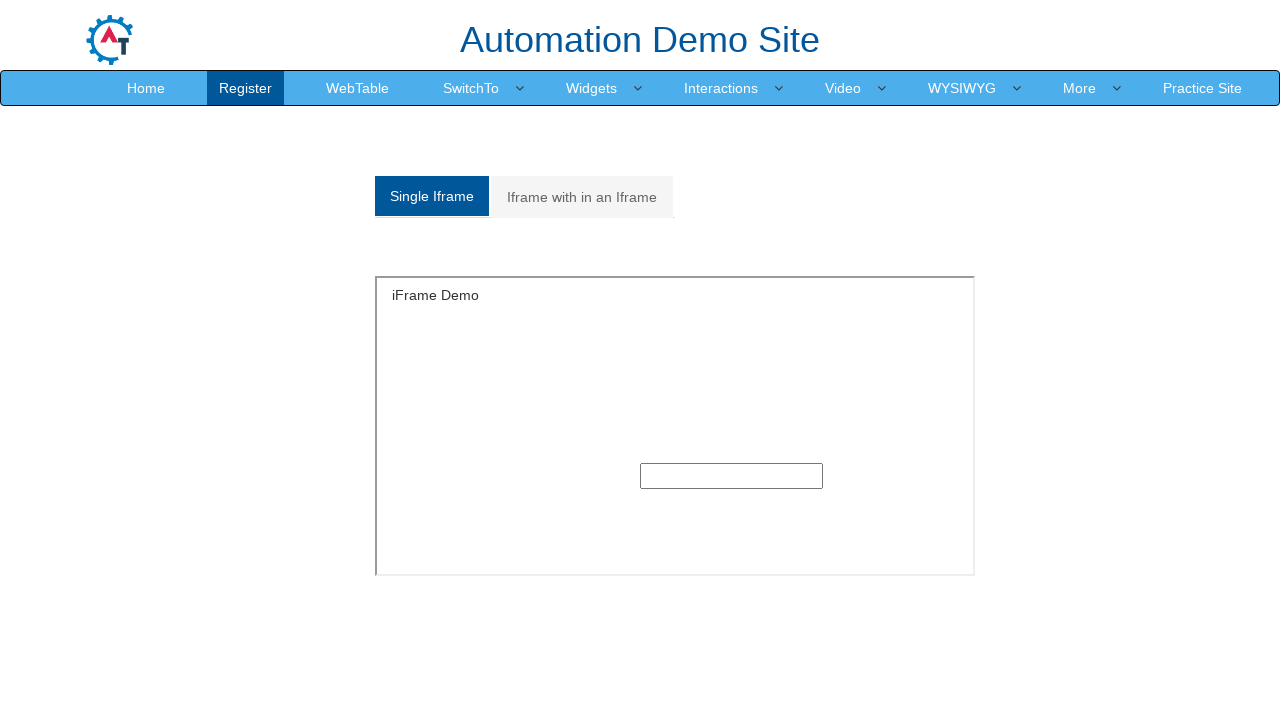

Located single iframe with id 'singleframe'
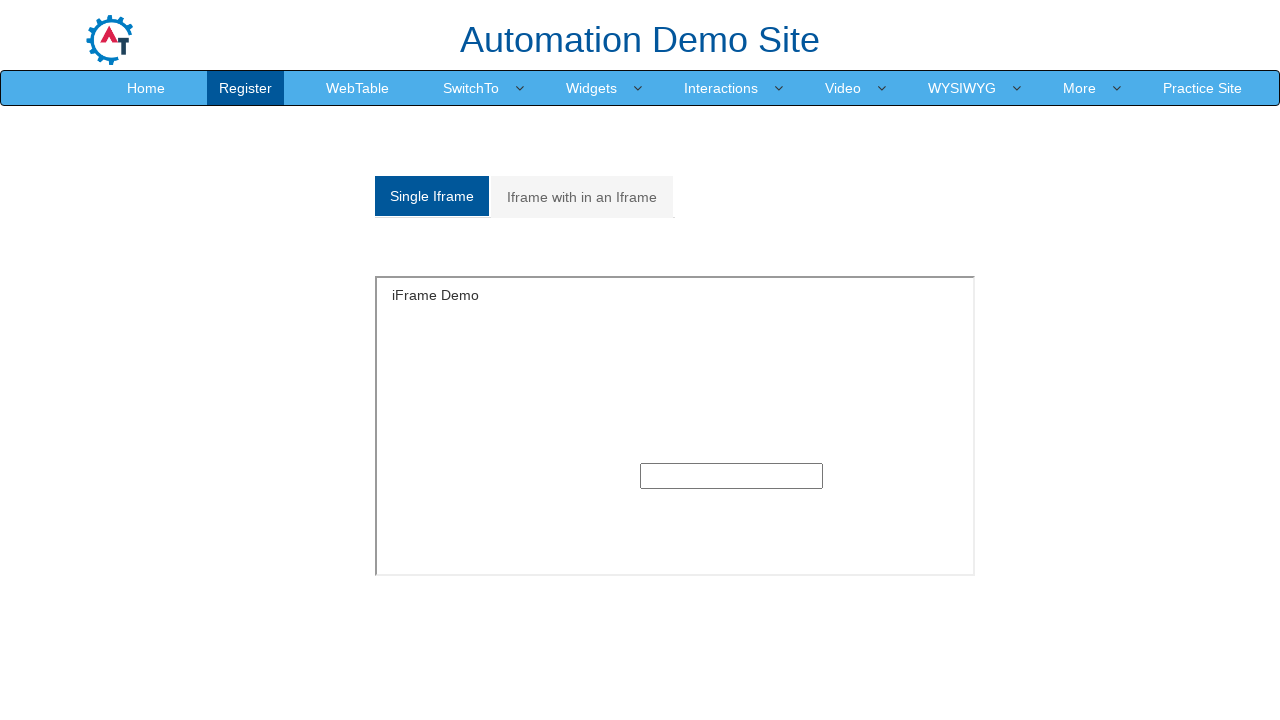

Filled text input in single iframe with 'Single-Iframe' on #singleframe >> internal:control=enter-frame >> input
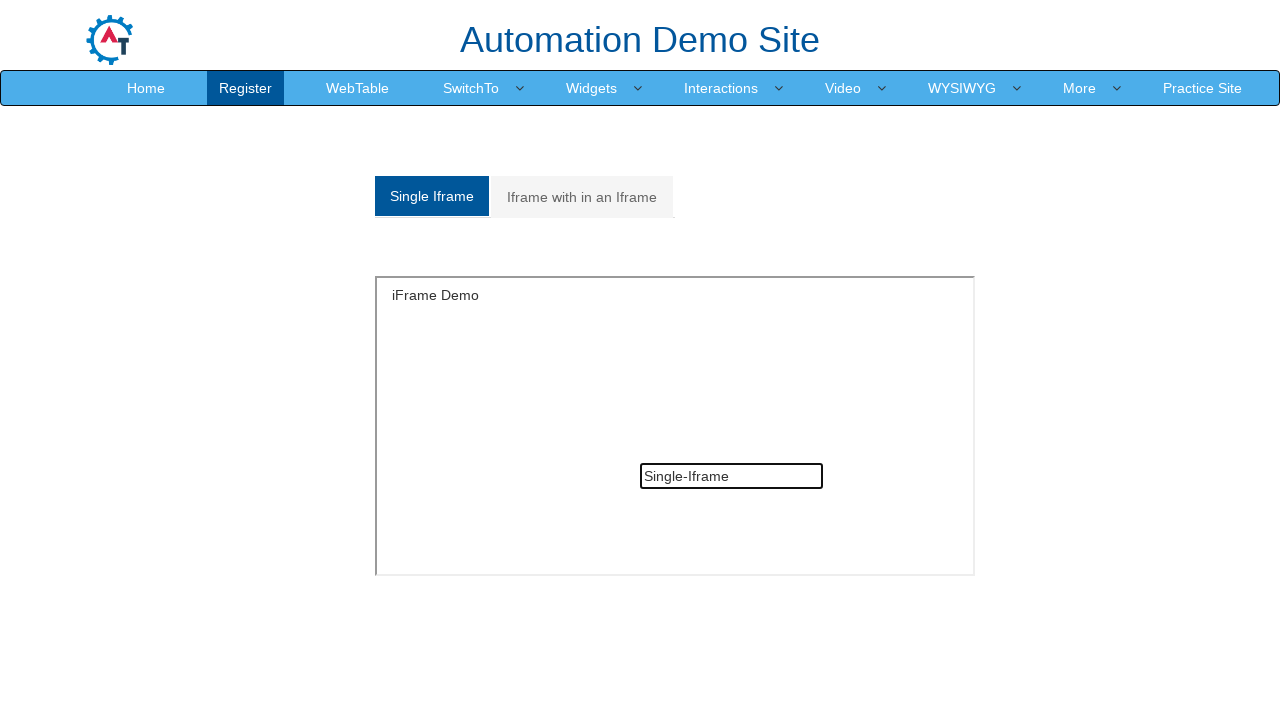

Clicked on 'Iframe with in an Iframe' tab at (582, 197) on text=Iframe with in an Iframe
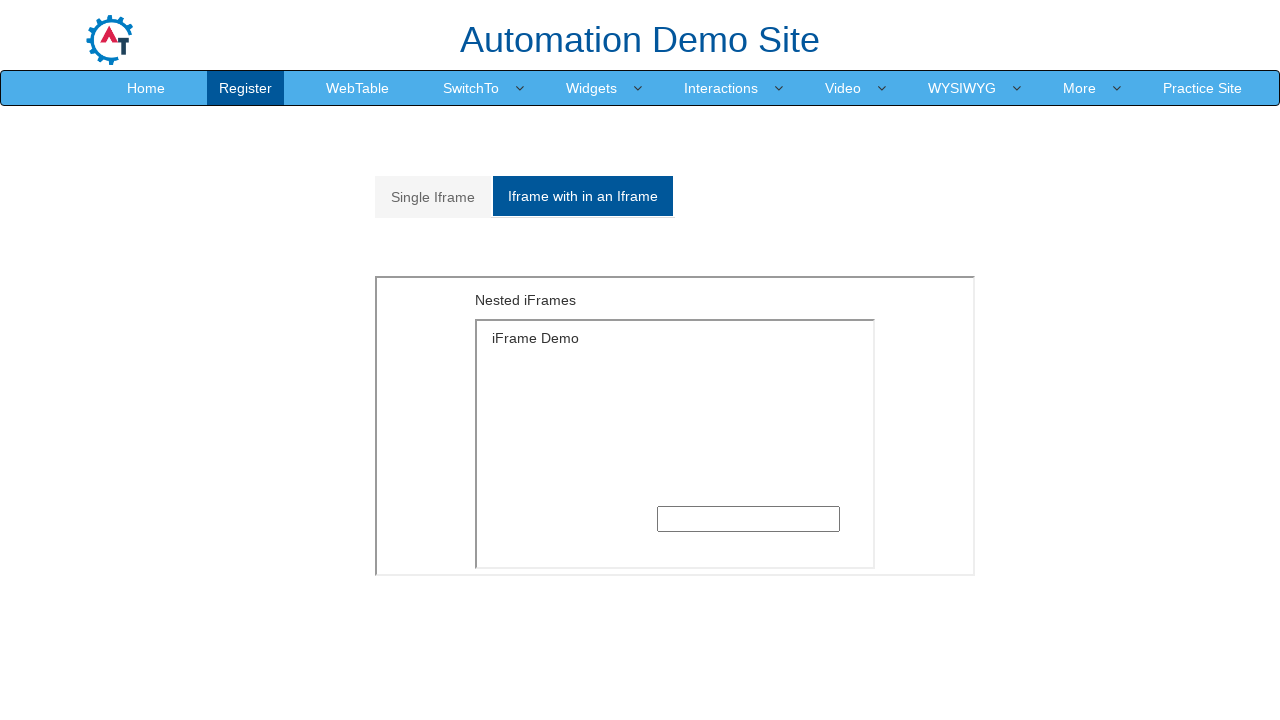

Located outer iframe (index 1) for nested iframe structure
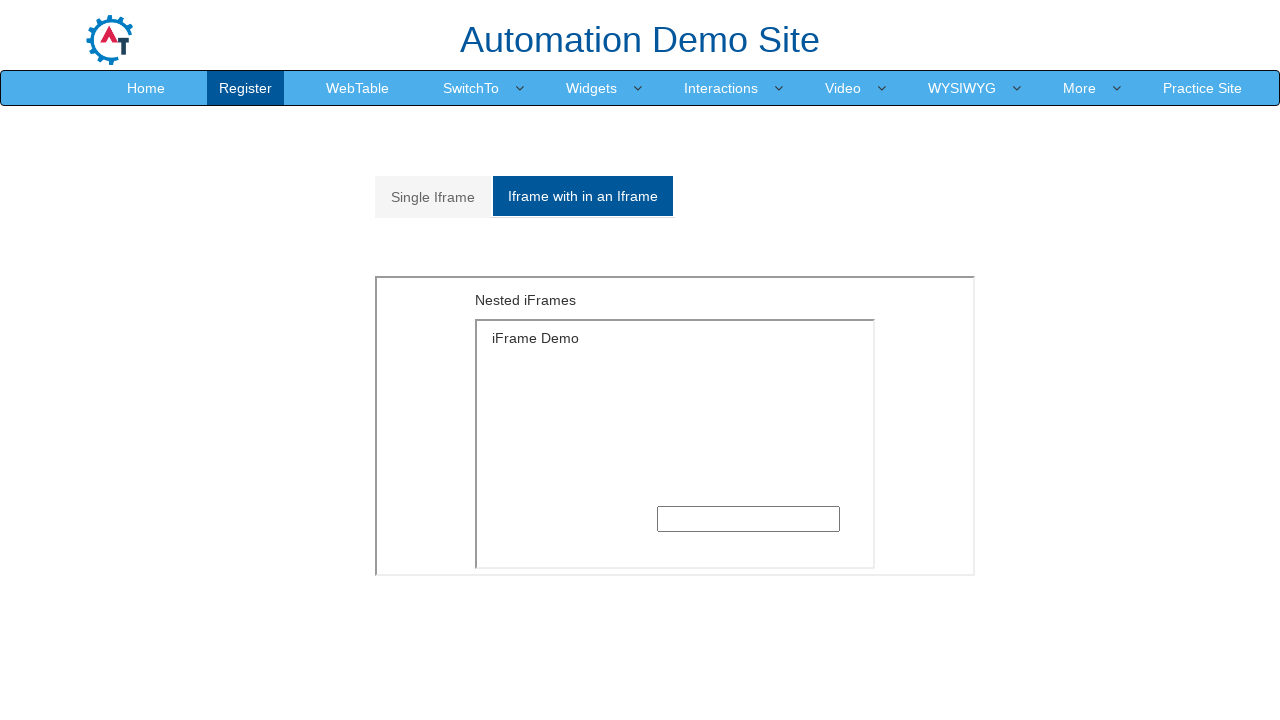

Located inner iframe within outer iframe
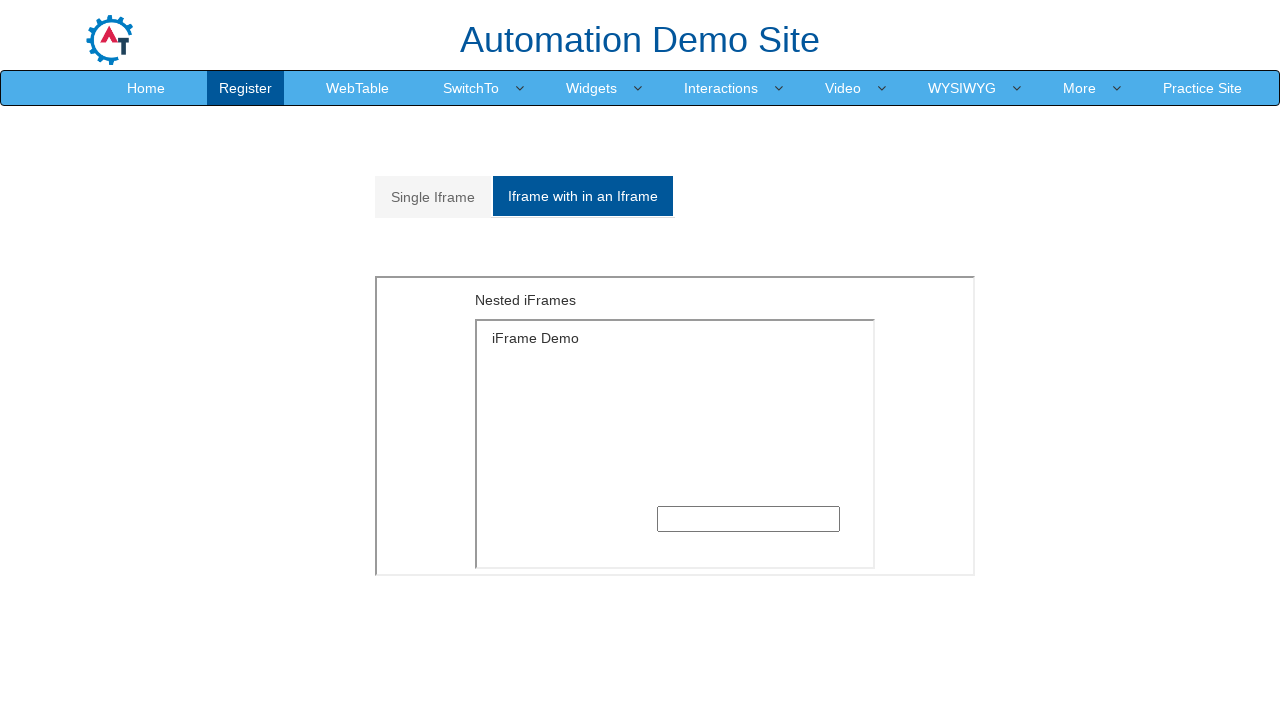

Filled text input in nested iframe with 'Iframe inside Iframe' on iframe >> nth=1 >> internal:control=enter-frame >> iframe >> nth=0 >> internal:c
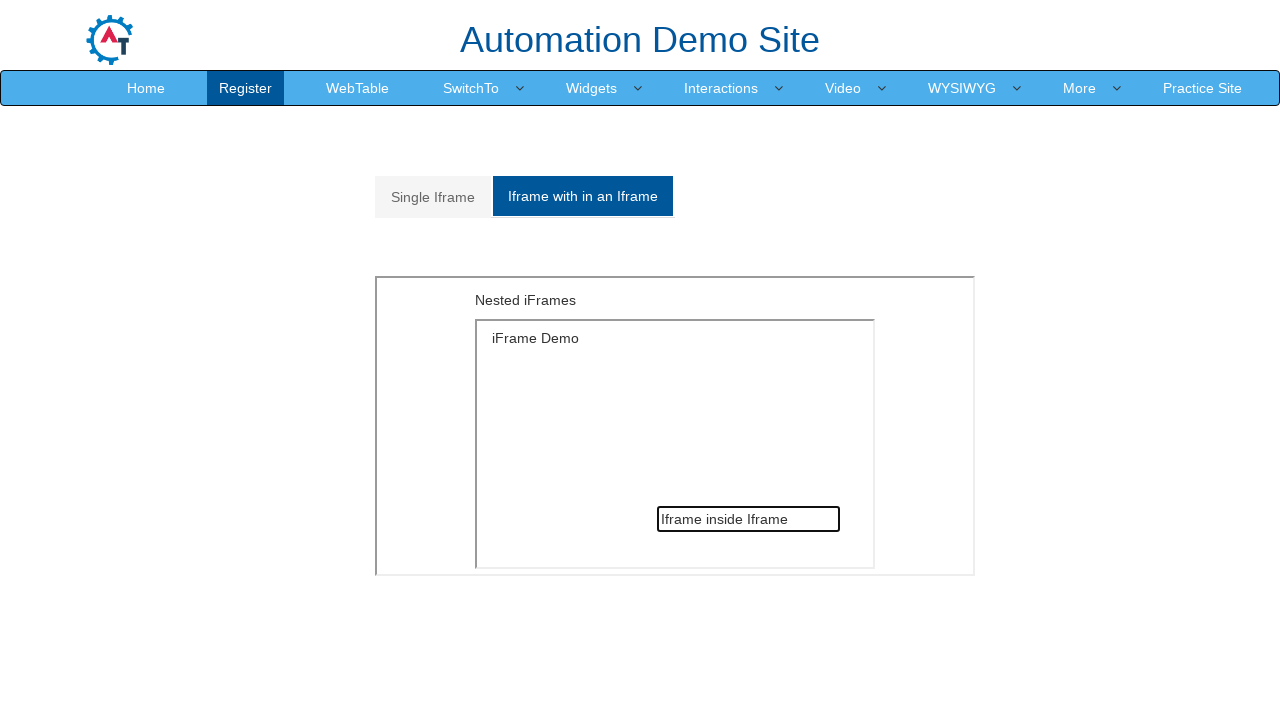

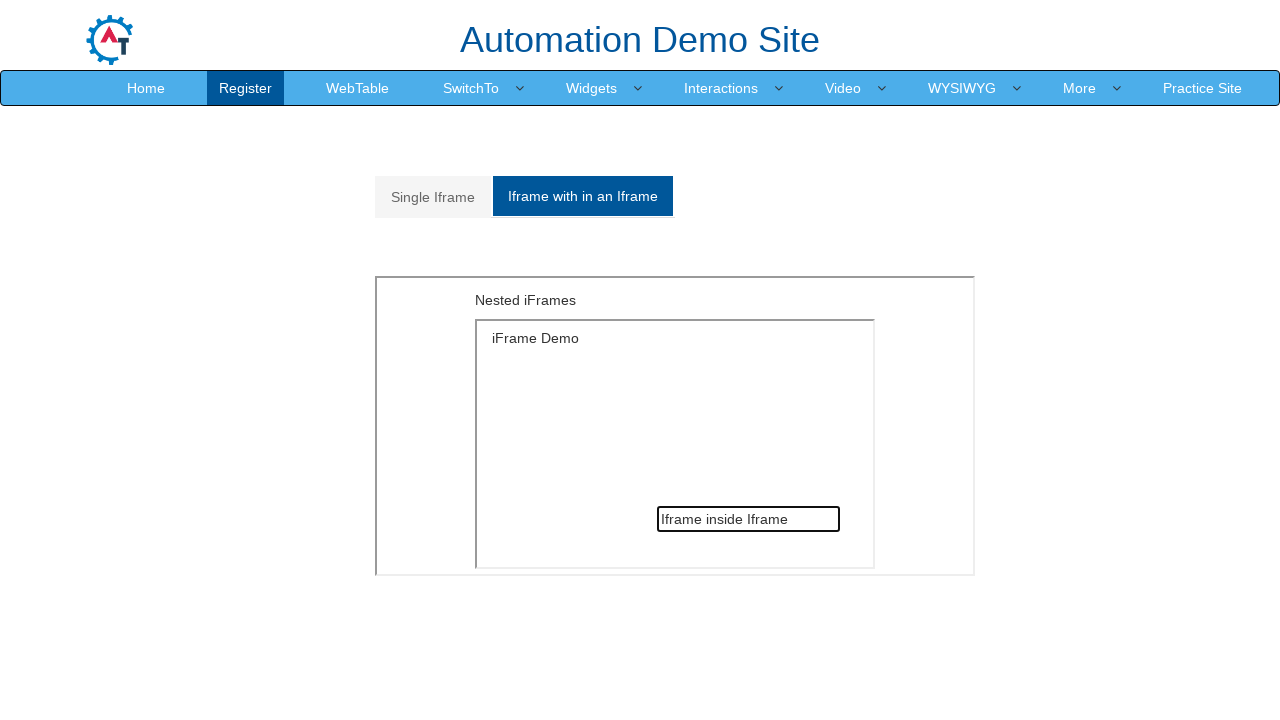